Tests radio button functionality by selecting one radio button, verifying selection, then selecting another radio button and verifying the first becomes deselected

Starting URL: https://www.imot.bg/pcgi/imot.cgi?act=26

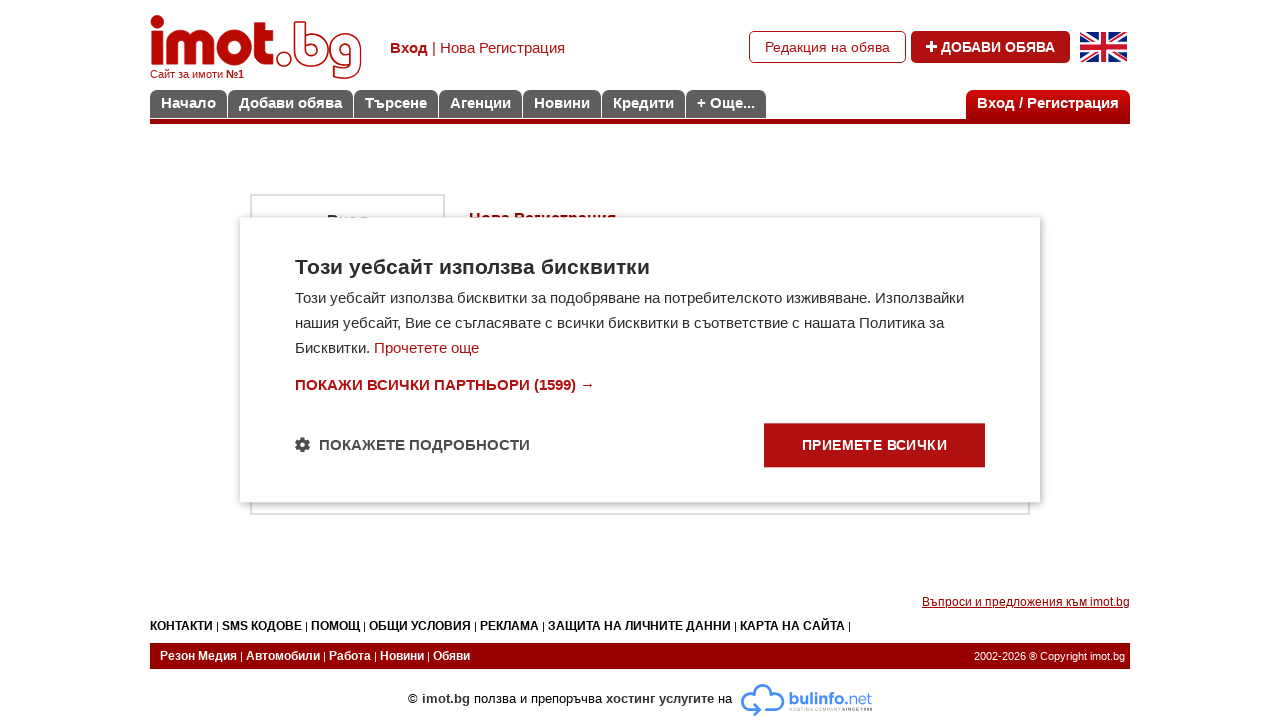

Located radio button 1 label and retrieved text content
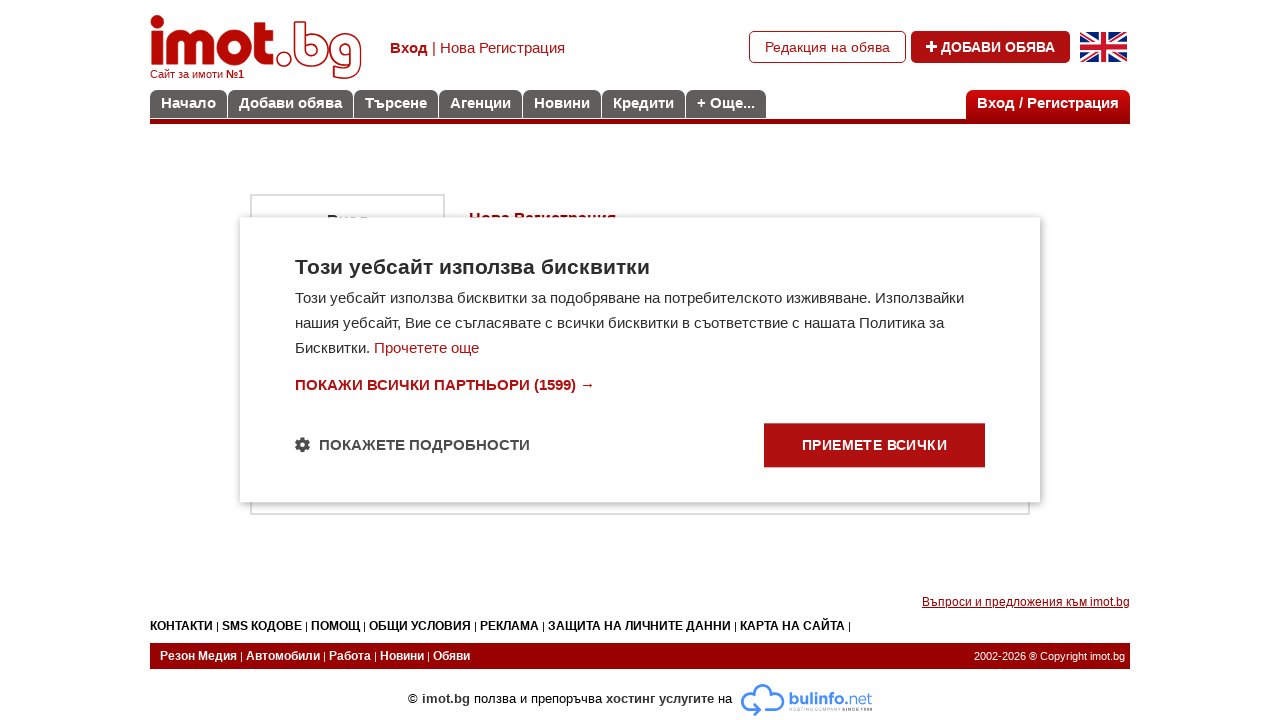

Verified radio button 1 label contains 'За агенции'
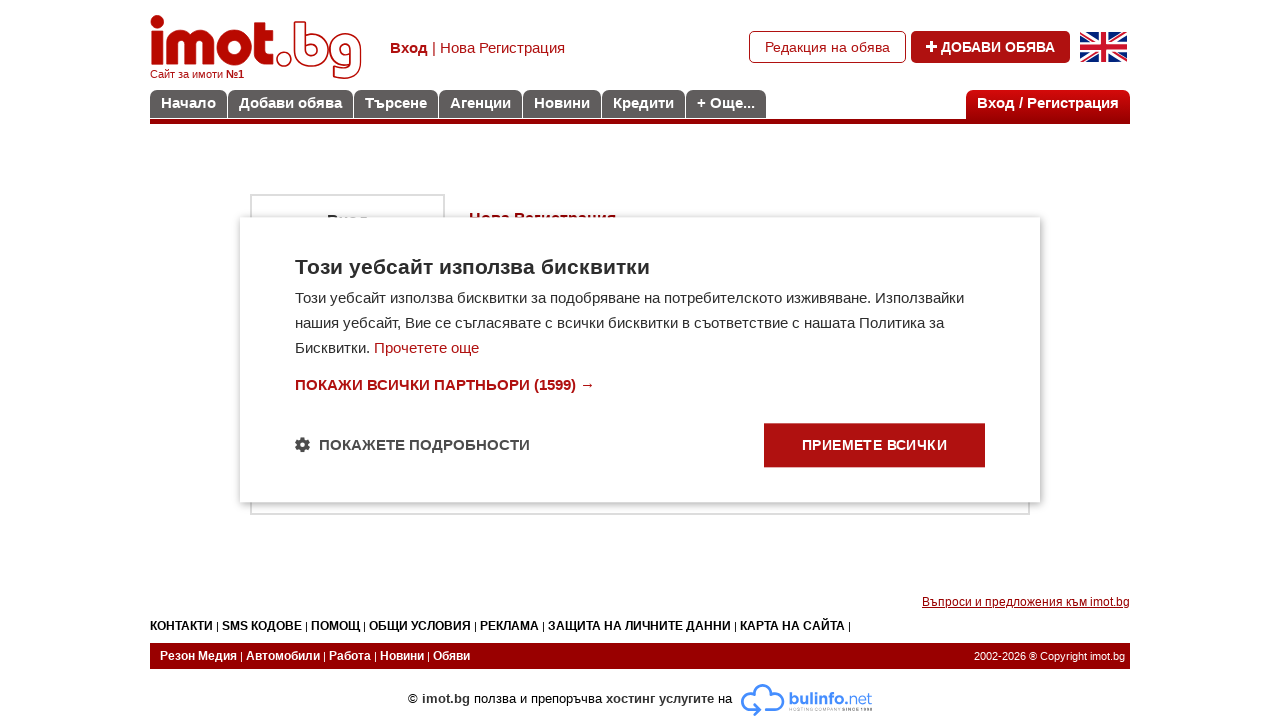

Clicked radio button 1 at (280, 161) on xpath=//input[@type='radio' and @value='1']
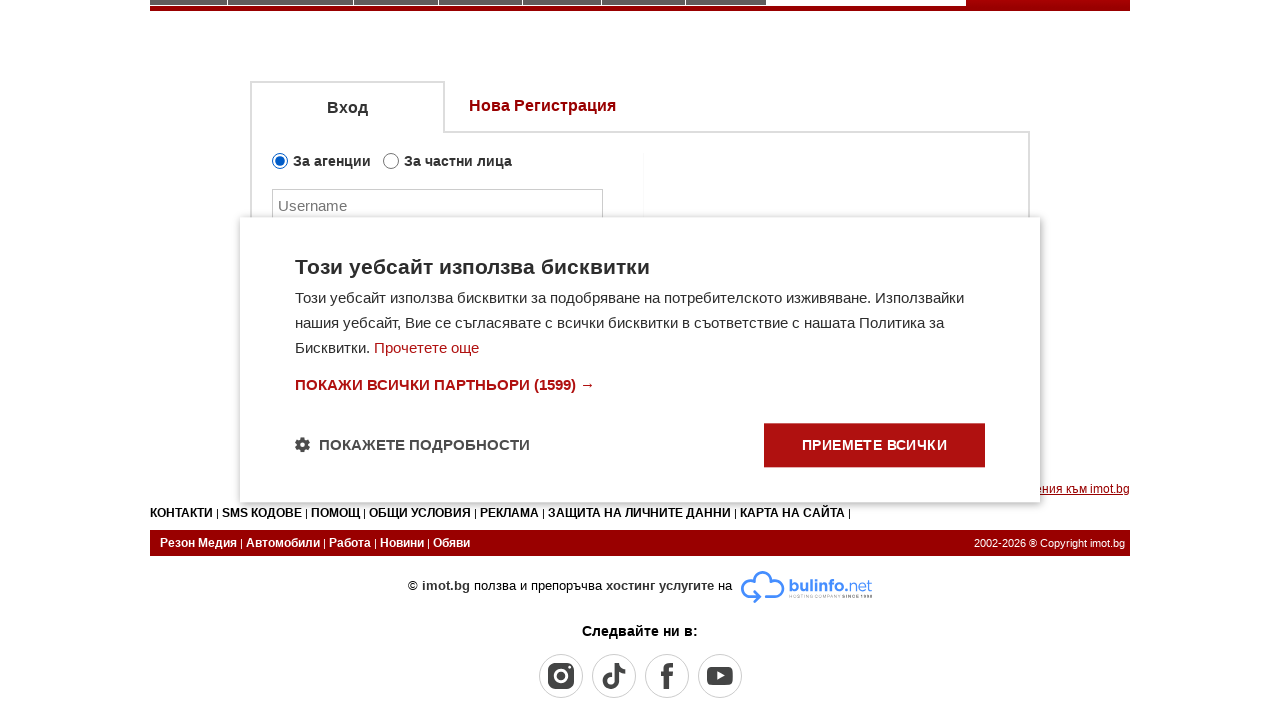

Verified radio button 1 is selected
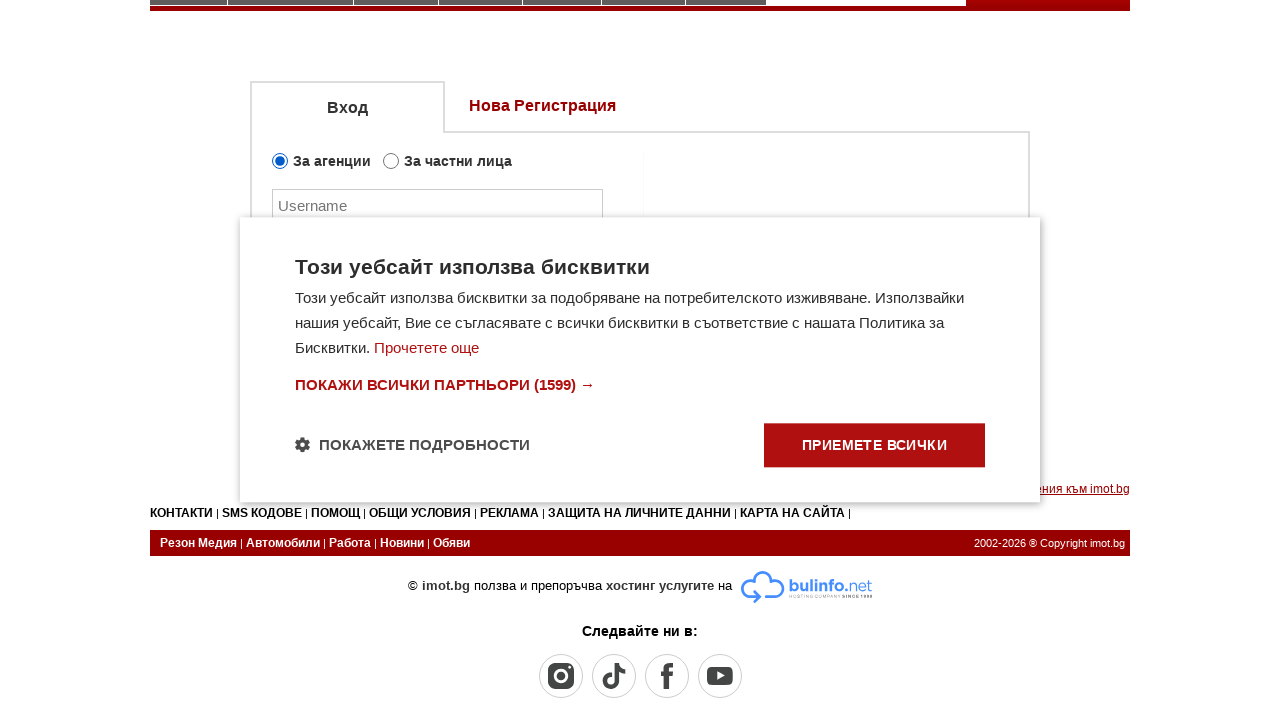

Located radio button 2 label and retrieved text content
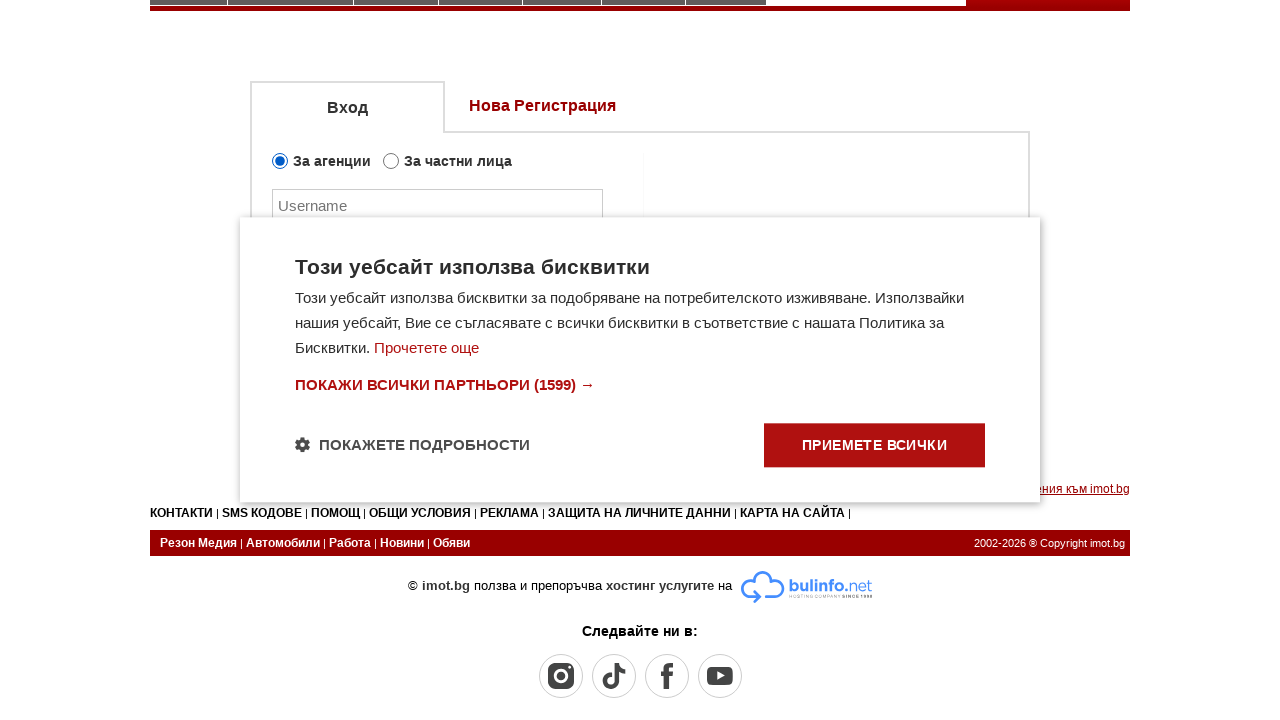

Verified radio button 2 label contains 'За частни лица'
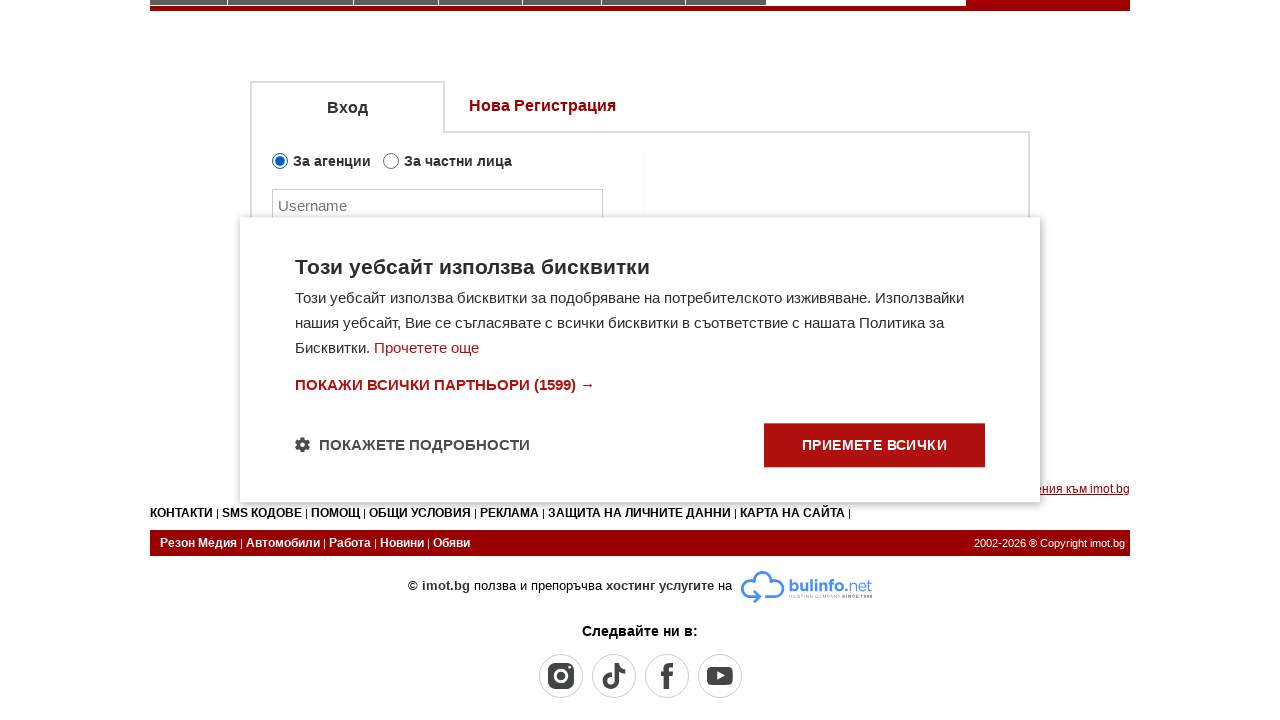

Clicked radio button 2 at (391, 161) on xpath=//label[./input[@type='radio' and @value='2']]
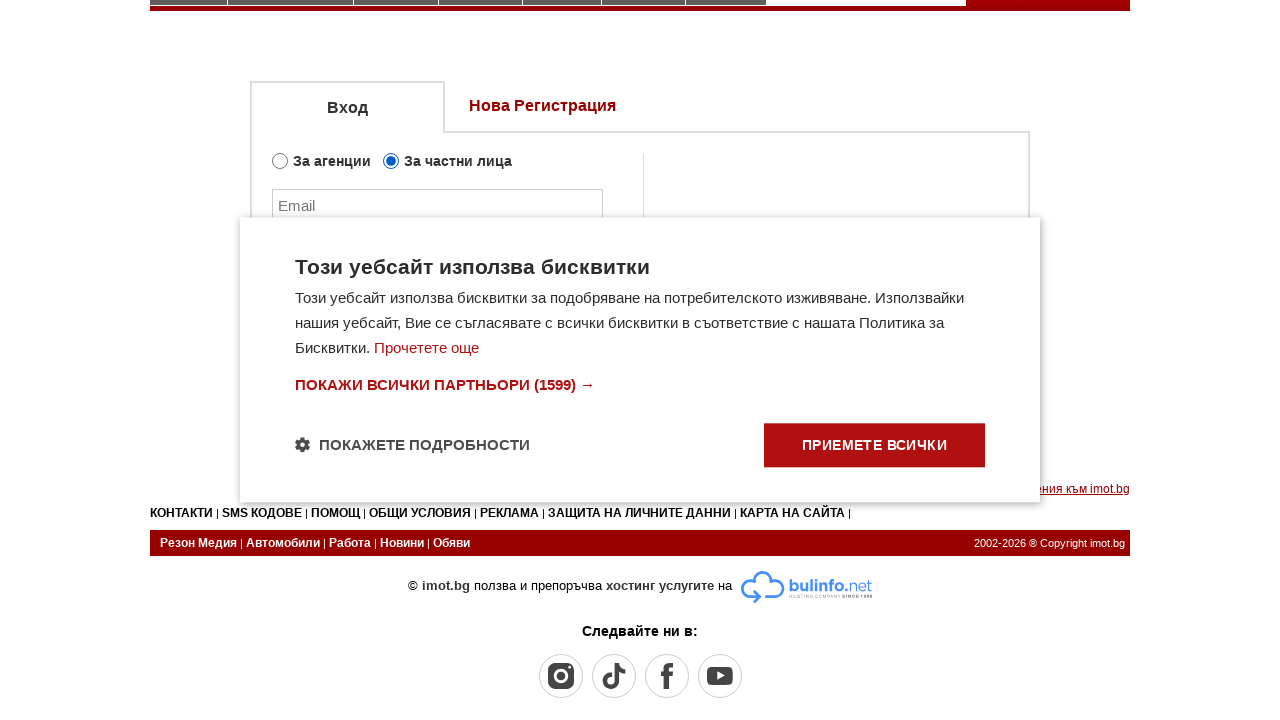

Clicked radio button 1 again at (280, 161) on xpath=//input[@type='radio' and @value='1']
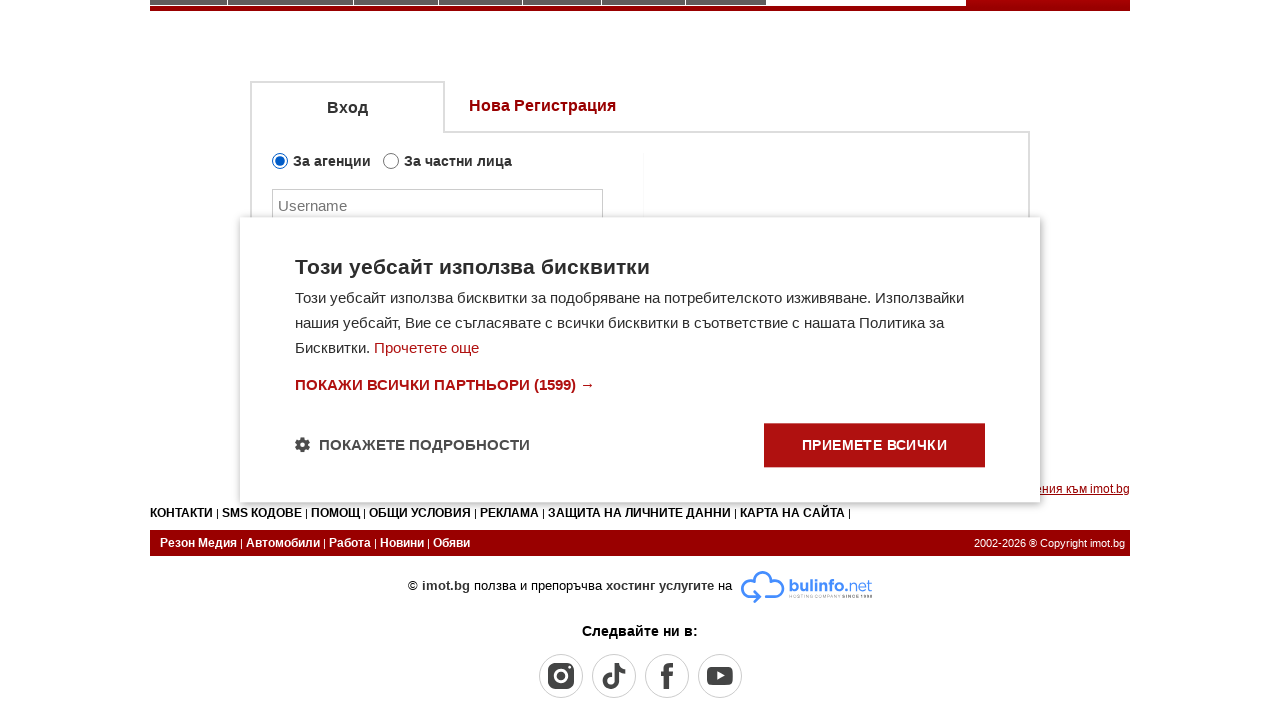

Verified radio button 1 is selected after second click
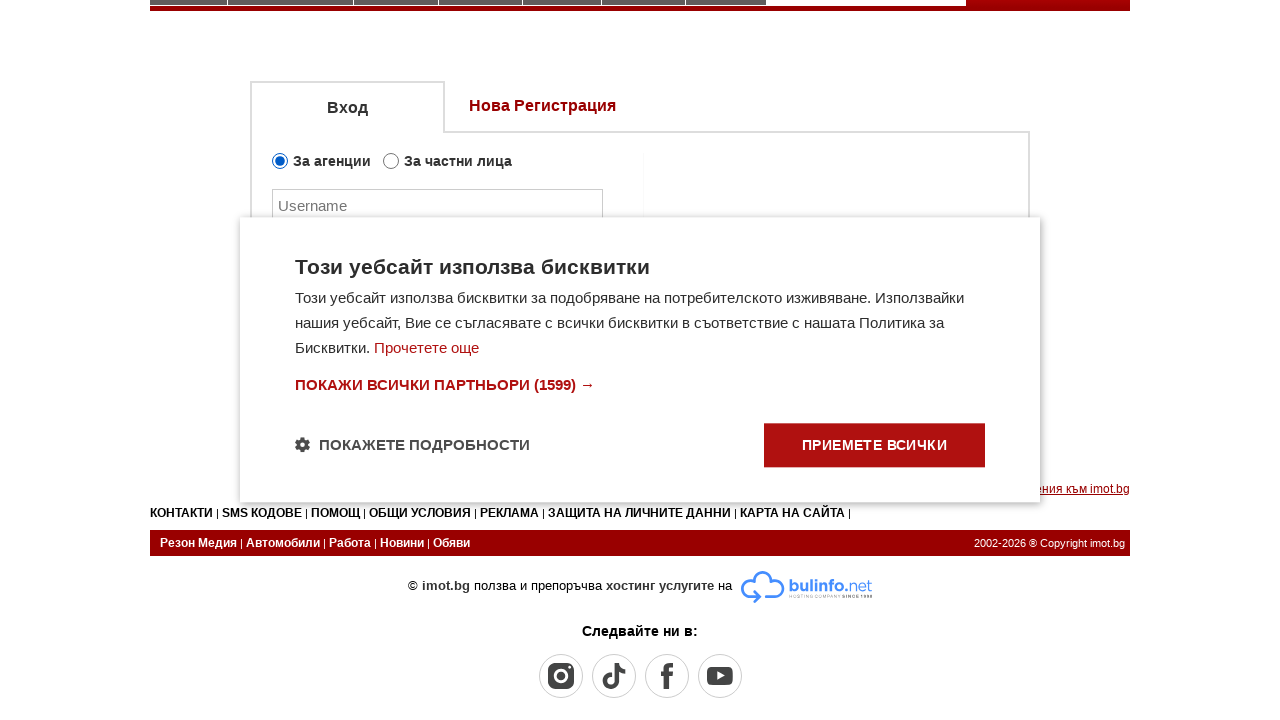

Verified radio button 2 is deselected when radio button 1 is selected
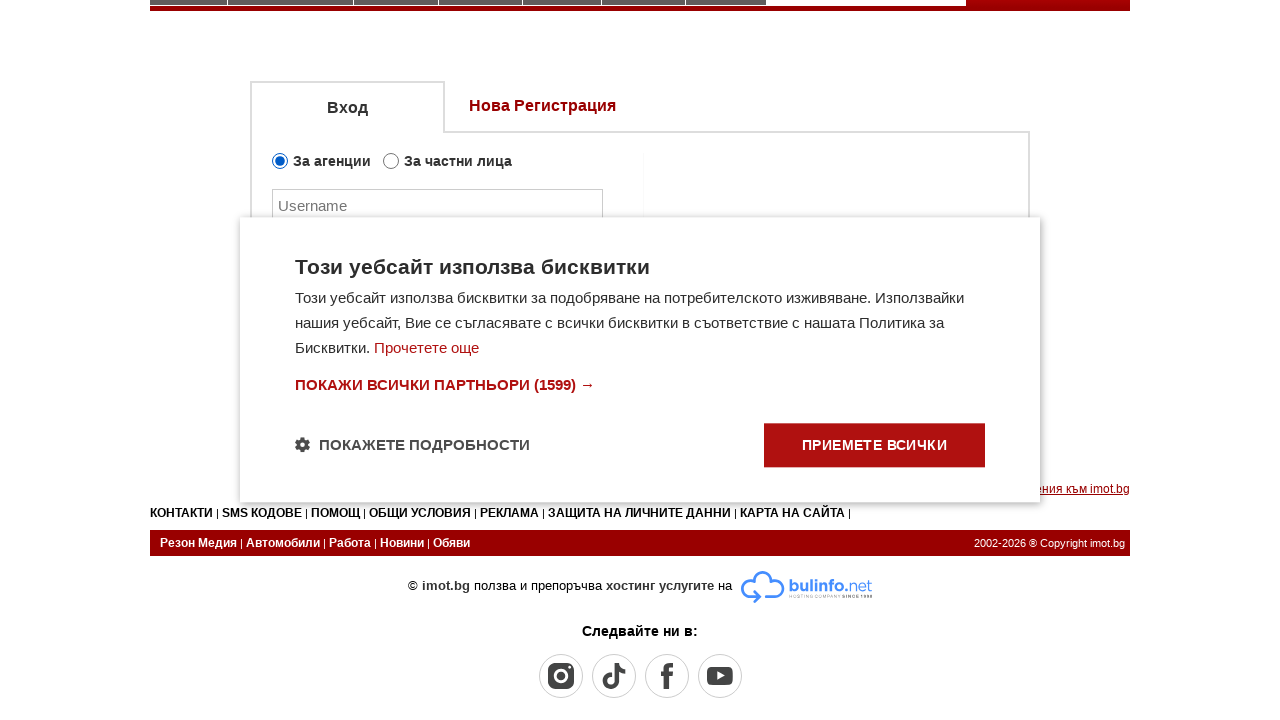

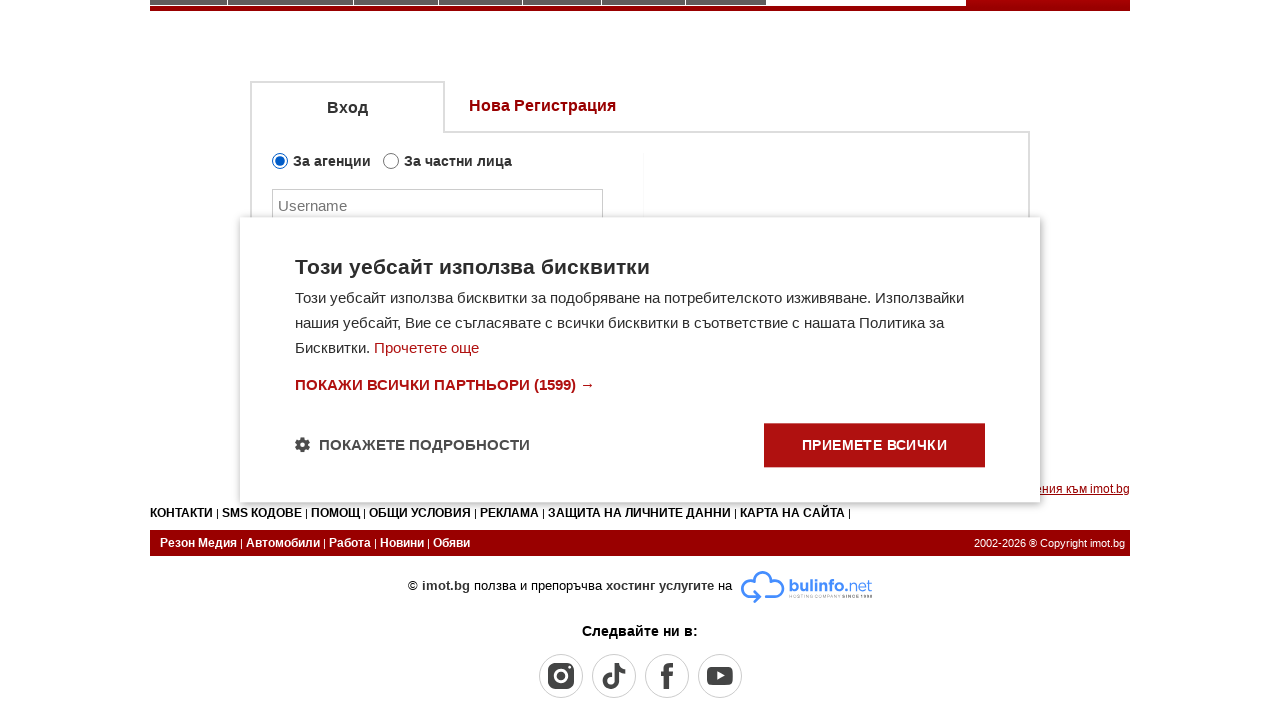